Tests different scrolling methods on a webpage by scrolling down to a specific link element and clicking it

Starting URL: https://loopcamp.vercel.app/index.html

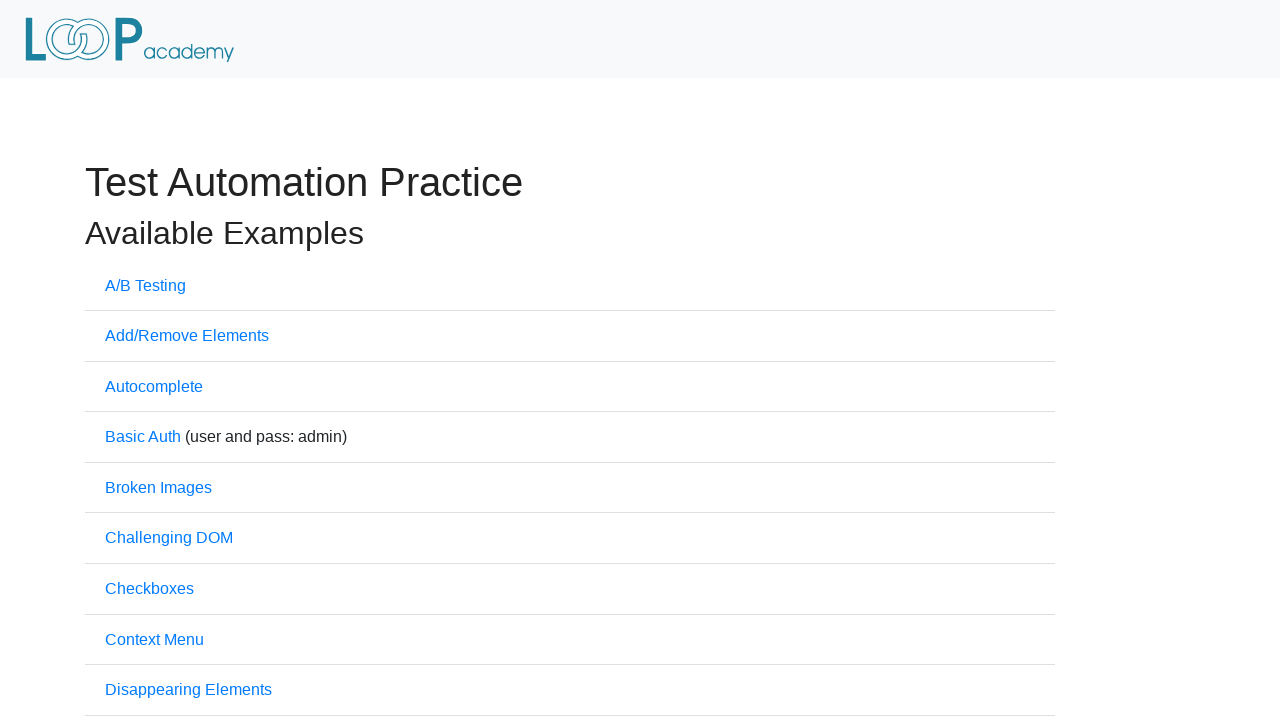

Located the loopcamp.io link element
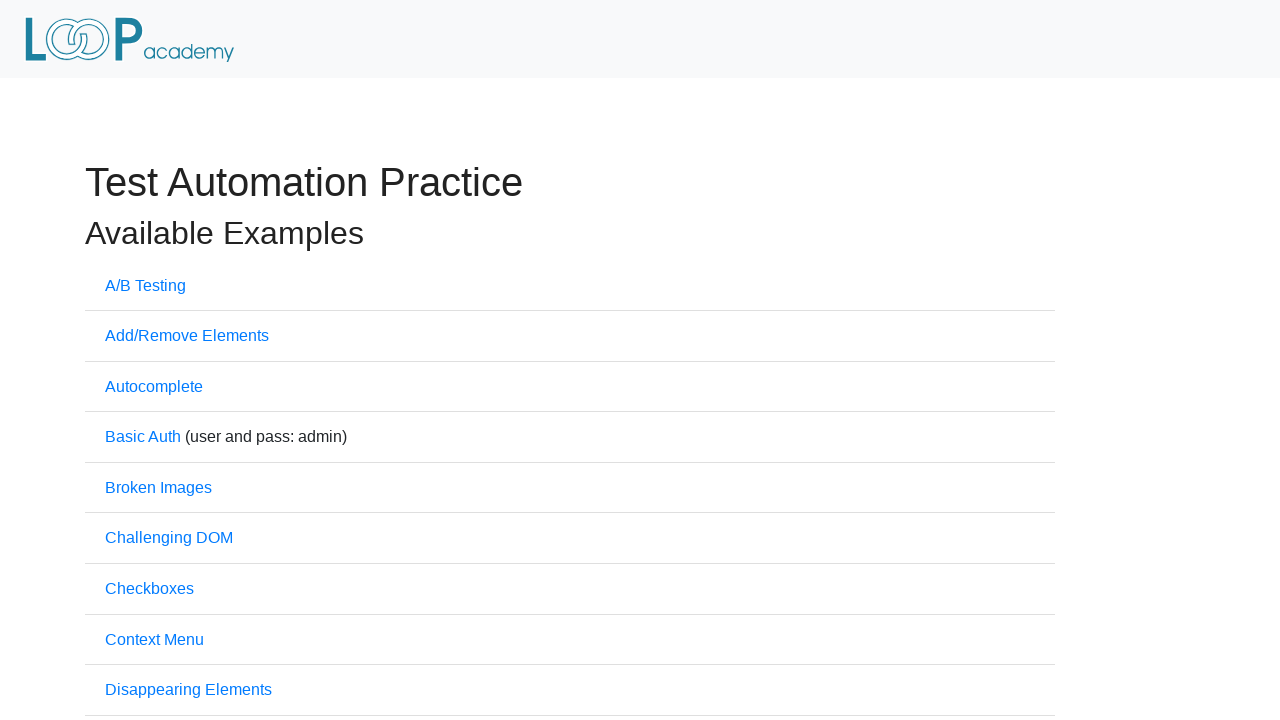

Scrolled to the link element into view
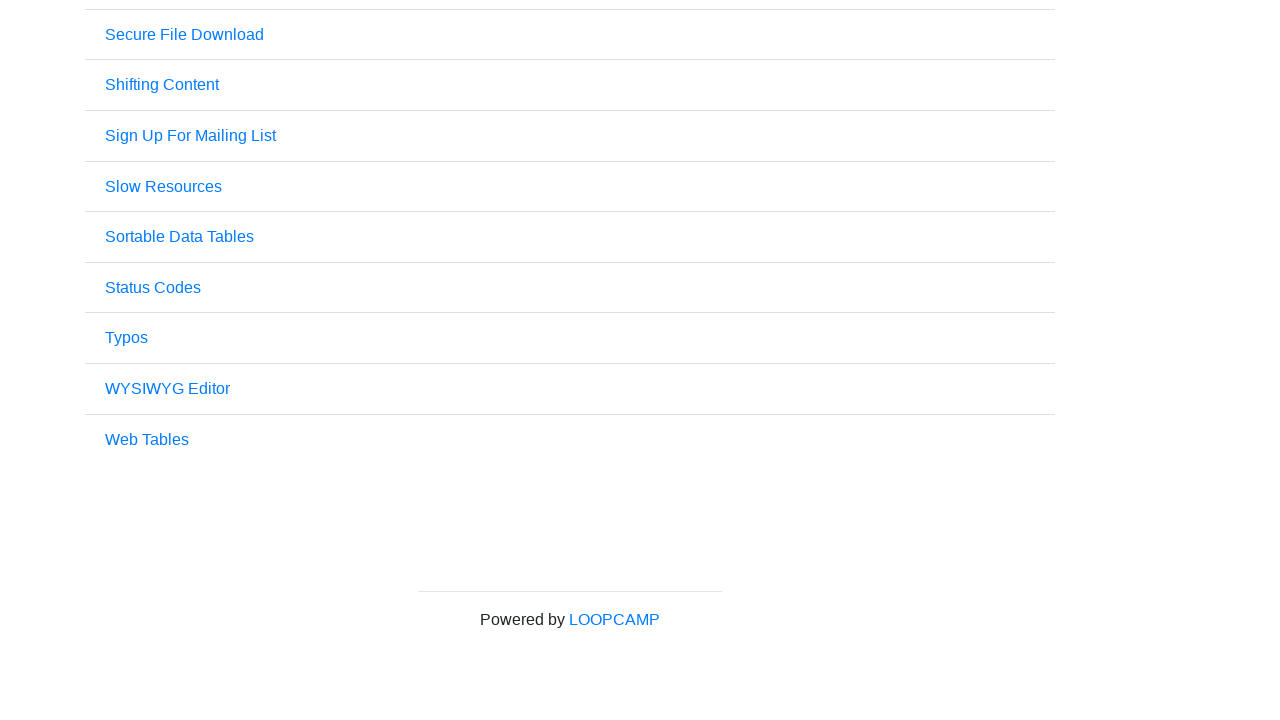

Clicked the loopcamp.io link at (614, 620) on xpath=//a[@href='https://www.loopcamp.io/']
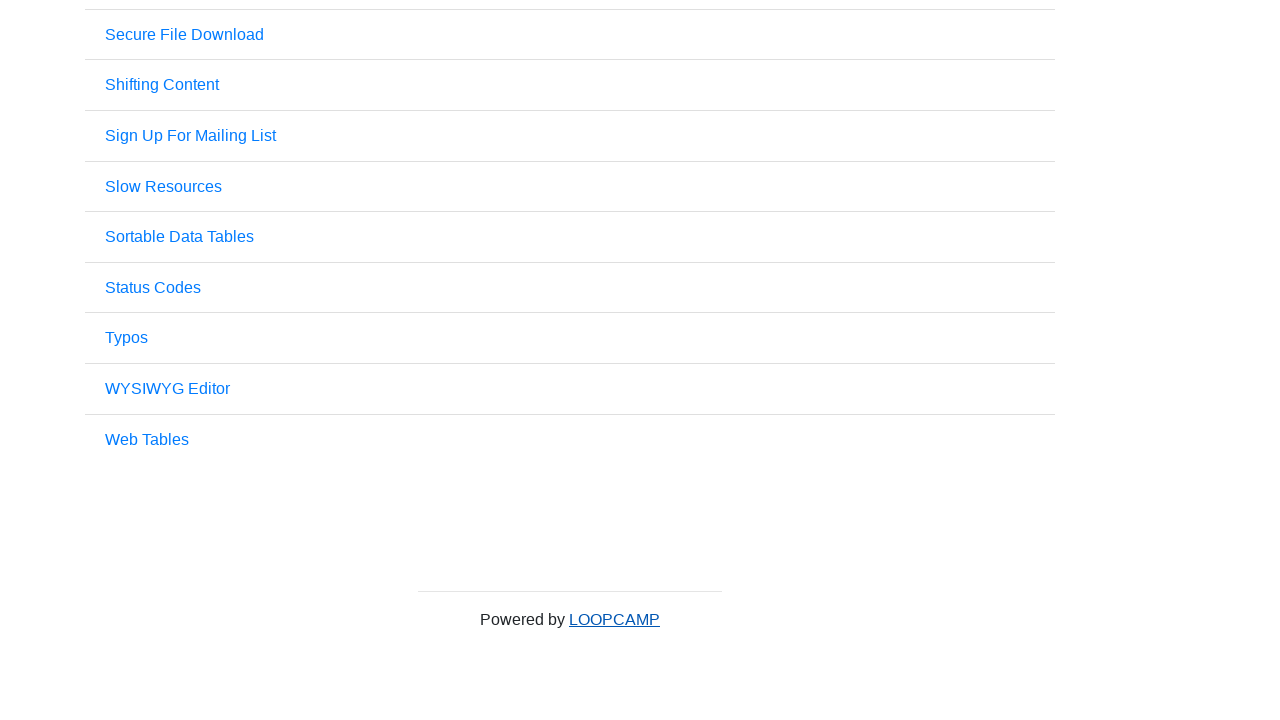

Scrolled down 500 pixels using JavaScript
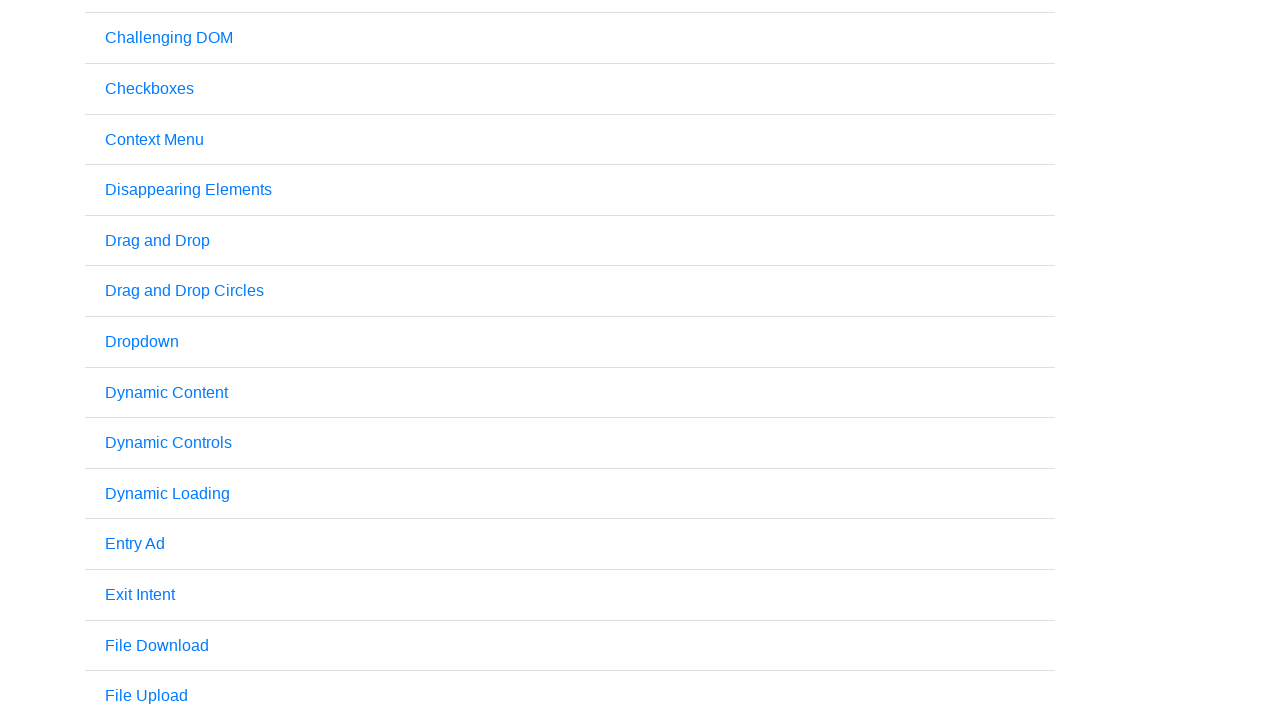

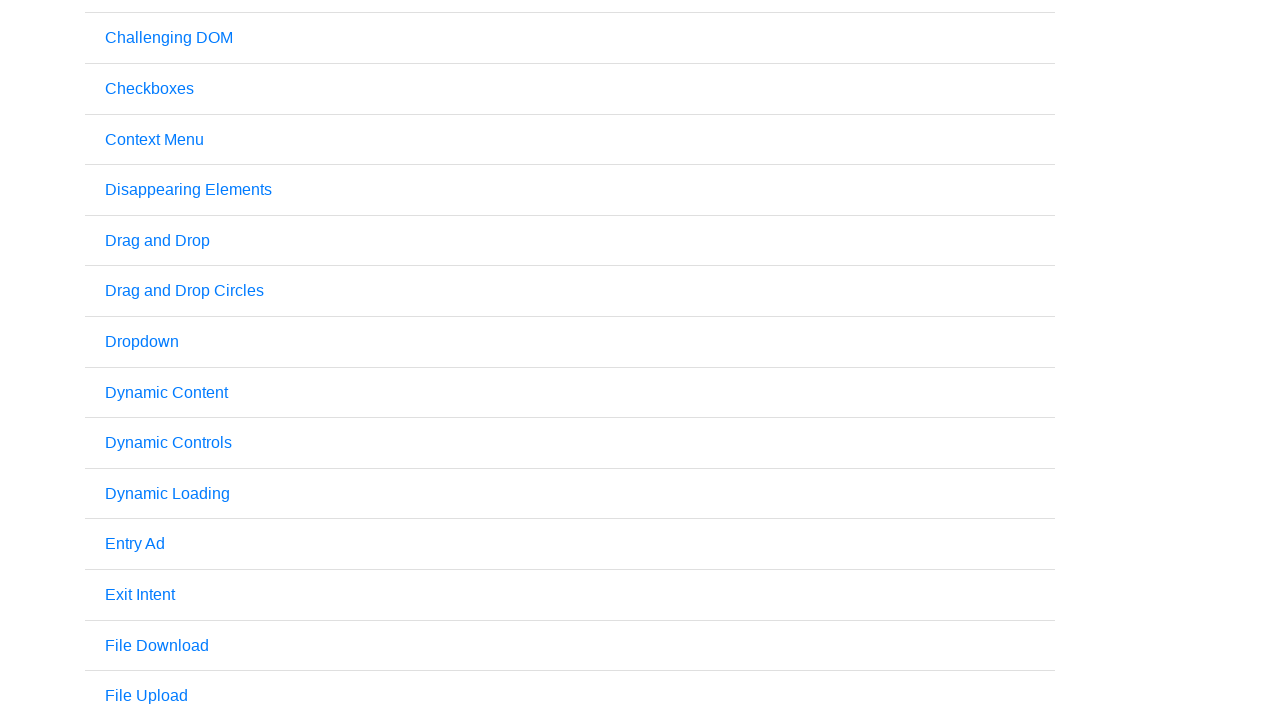